Tests waitForExist functionality by clicking a start button and waiting for an element to exist

Starting URL: https://the-internet.herokuapp.com/dynamic_loading/1

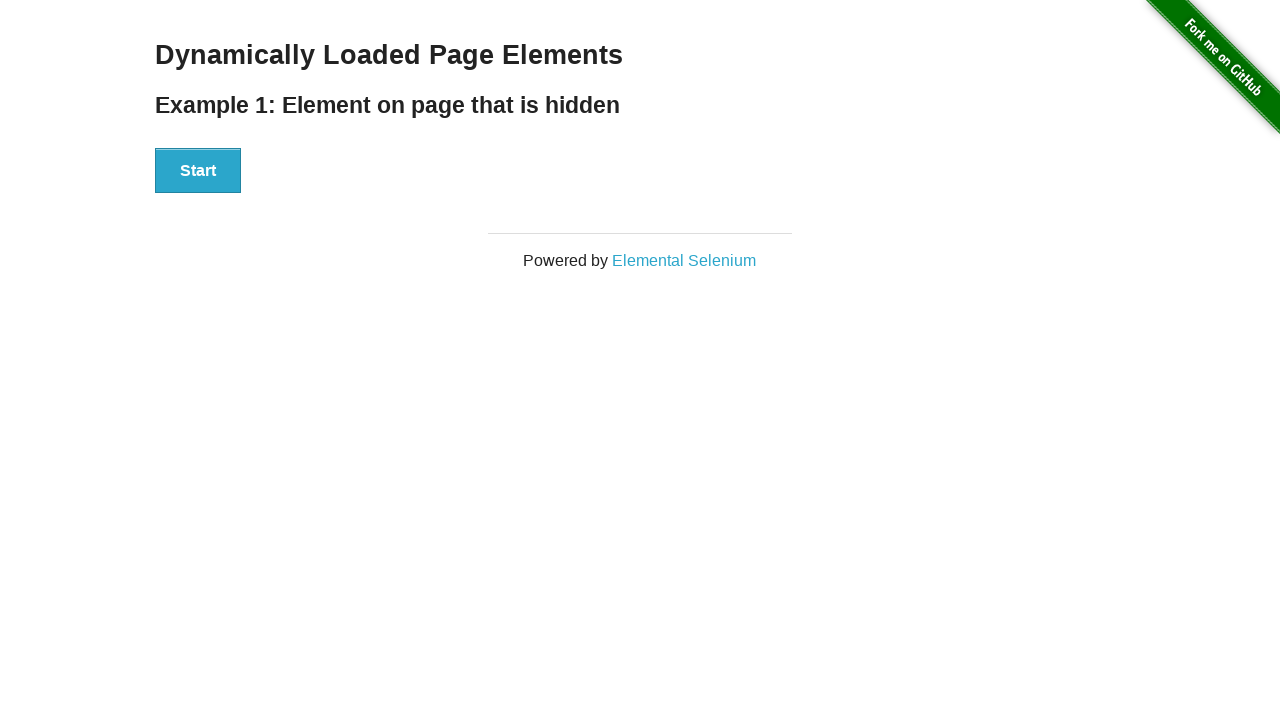

Clicked the start button at (198, 171) on #start button
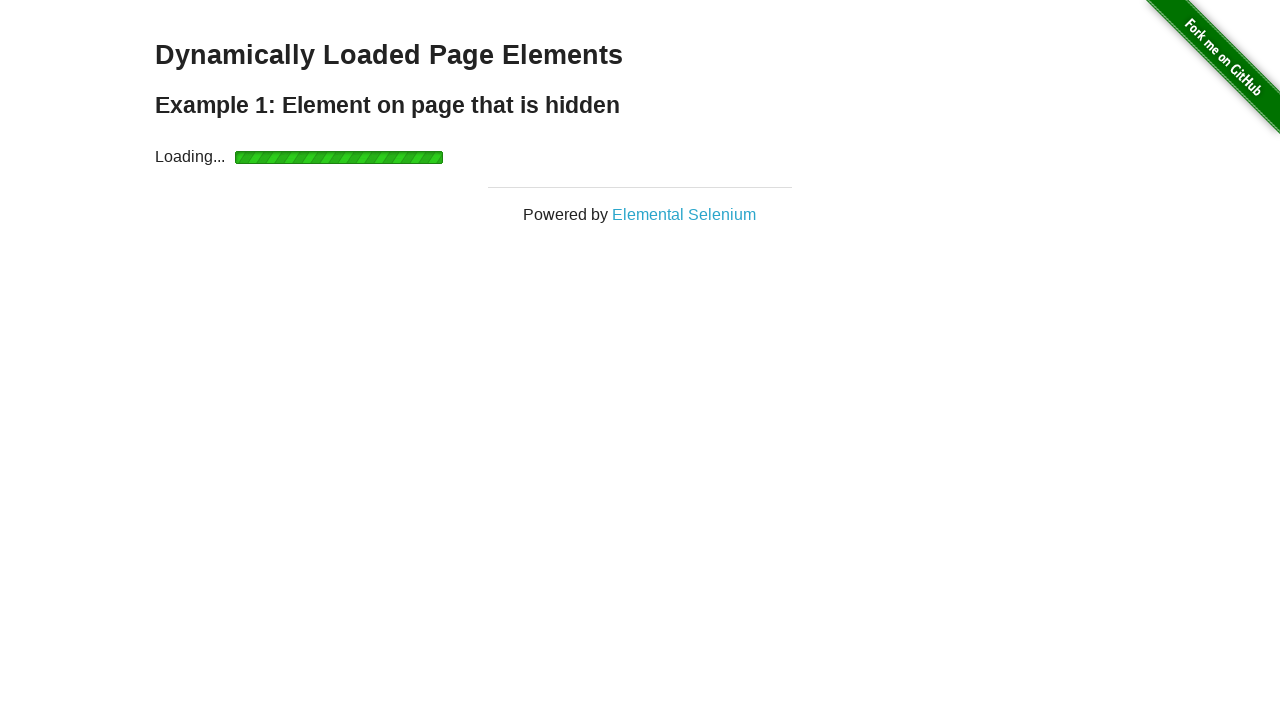

Finish element appeared after waiting
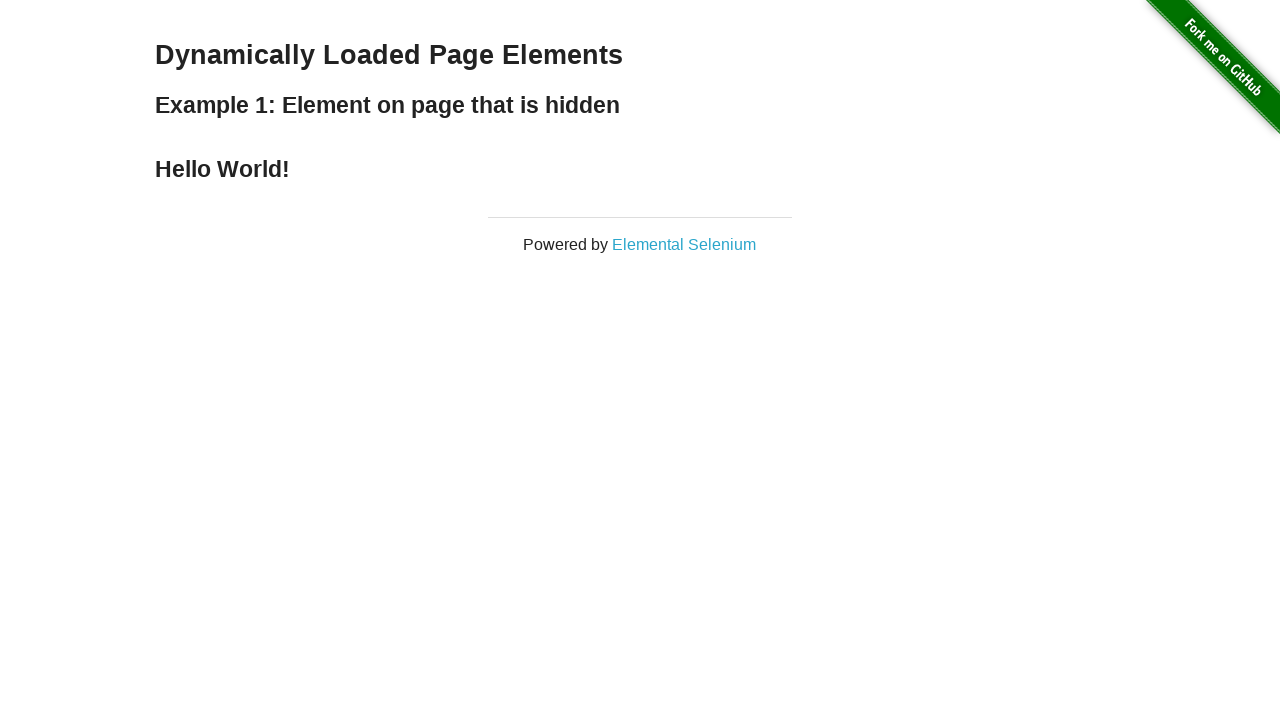

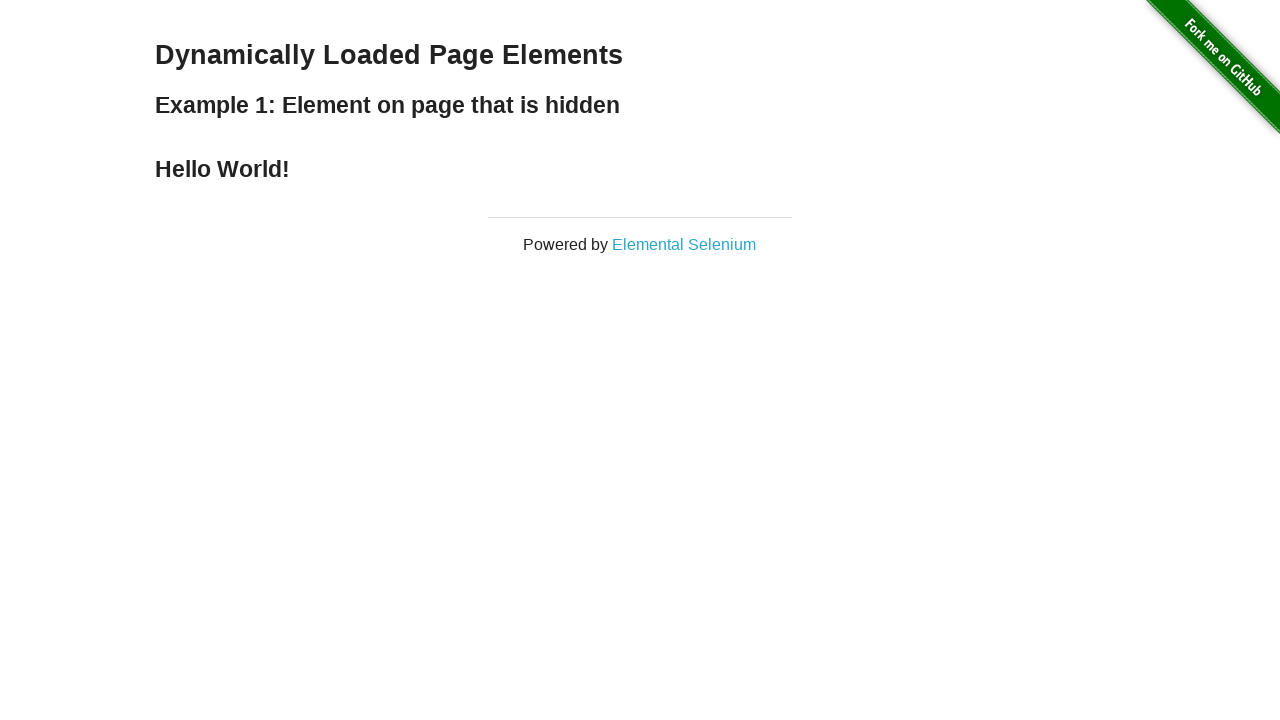